Tests form validation by entering an invalid email format and submitting the form to verify error handling.

Starting URL: https://demoqa.com/text-box

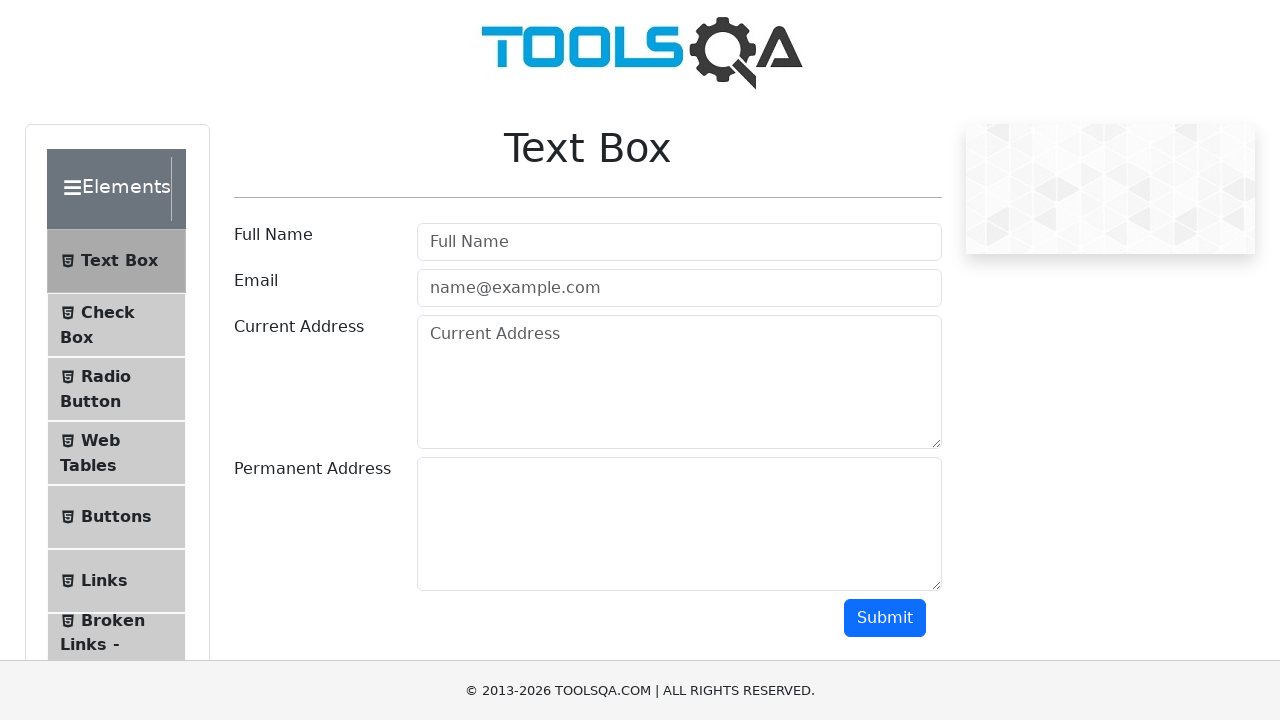

Filled user name field with 'Sarah Williams' on #userName
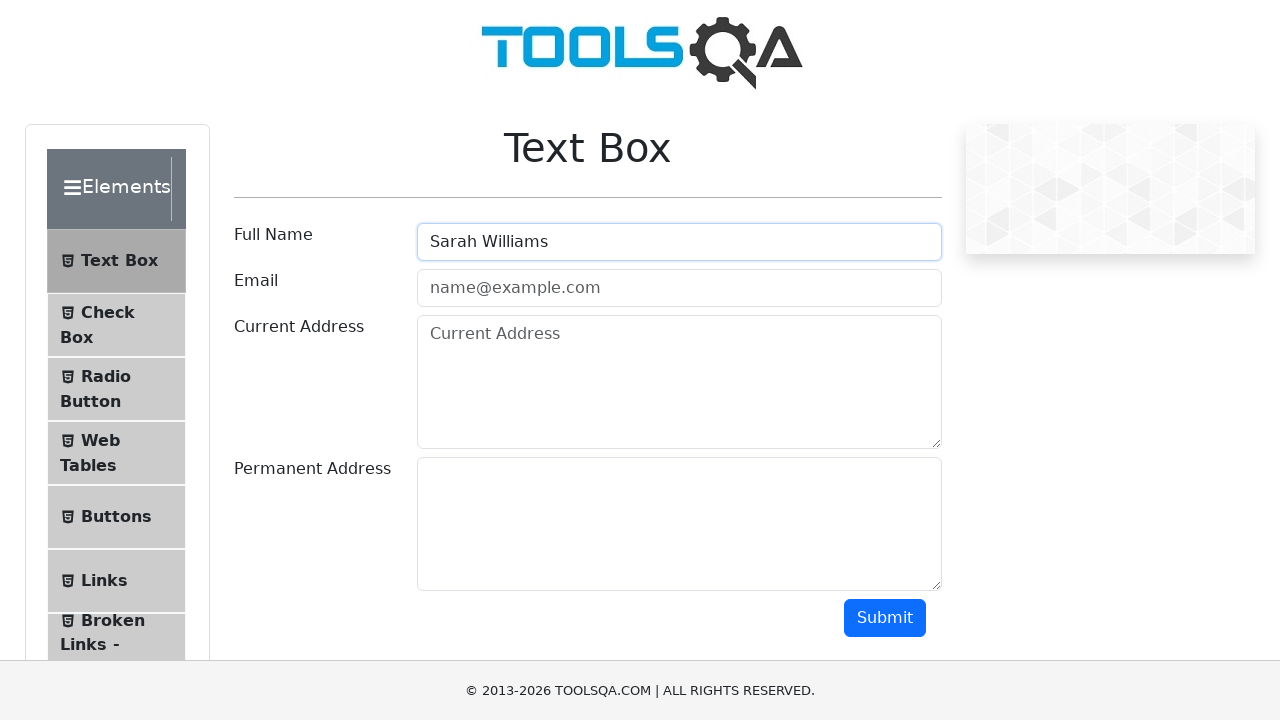

Filled email field with invalid format 'invalid-email' on #userEmail
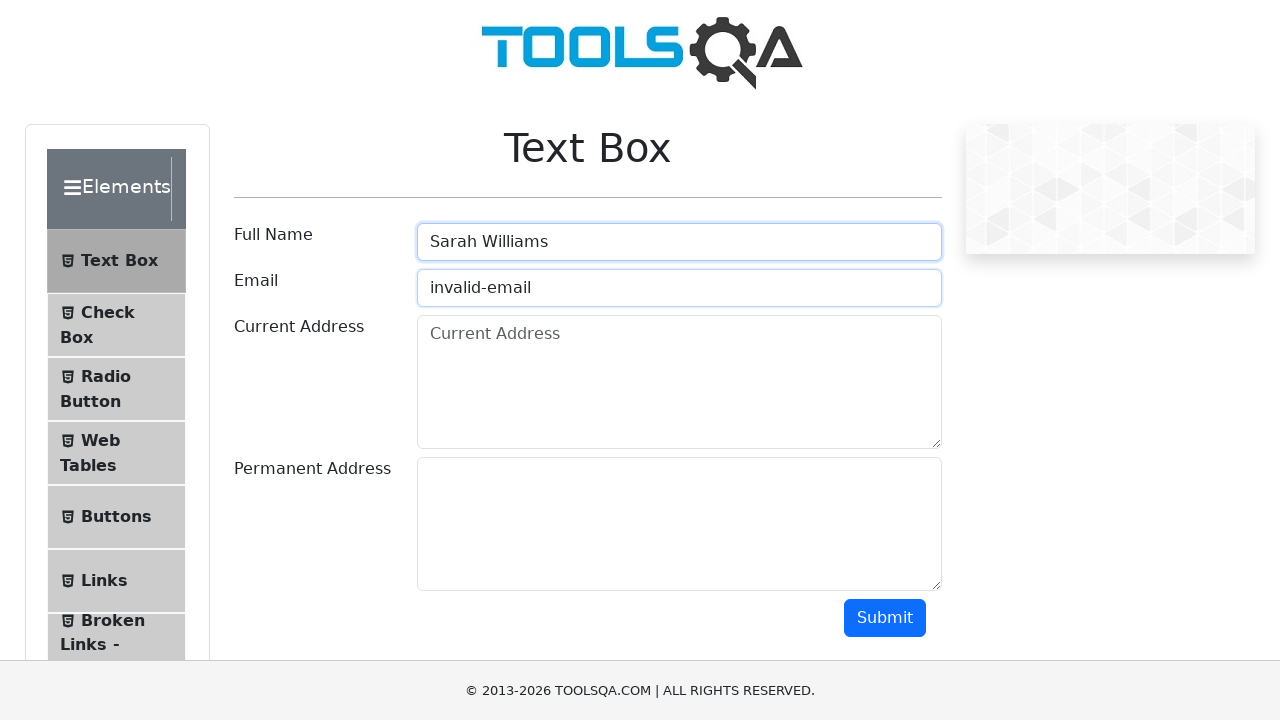

Filled current address field with '789 Pine Road, Boston, MA 02101' on #currentAddress
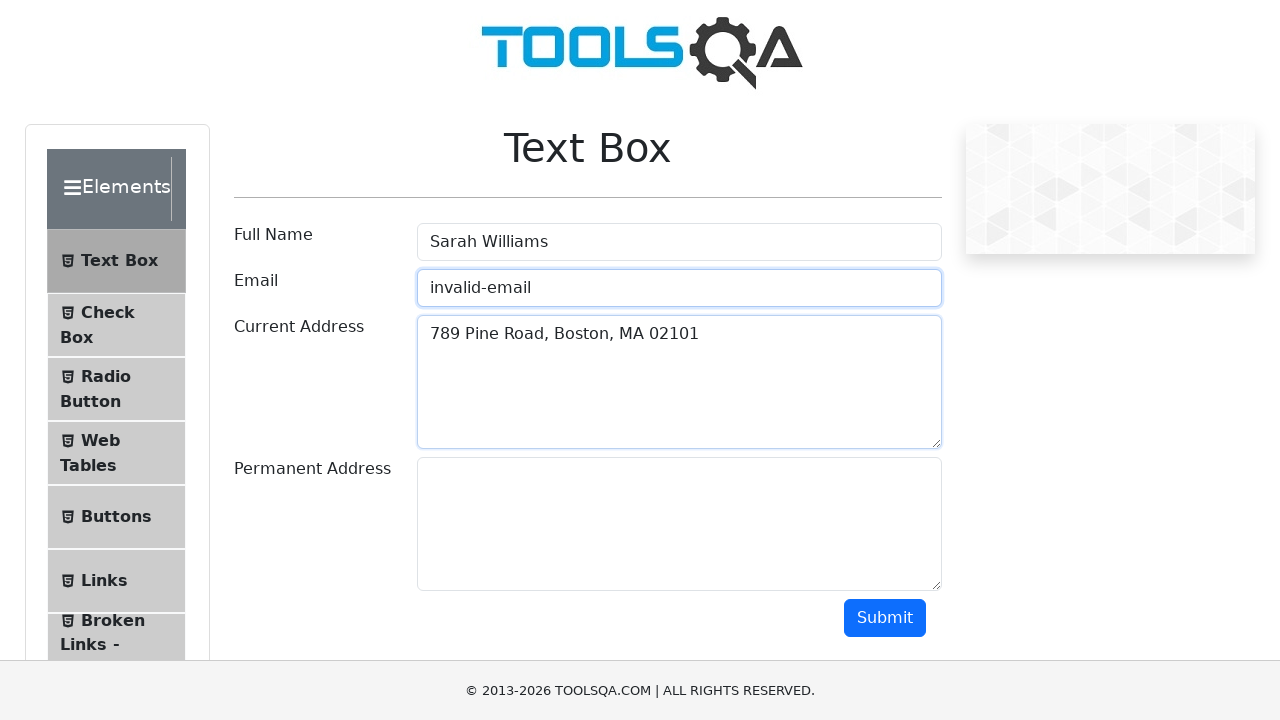

Filled permanent address field with '321 Cedar Lane, Chicago, IL 60601' on #permanentAddress
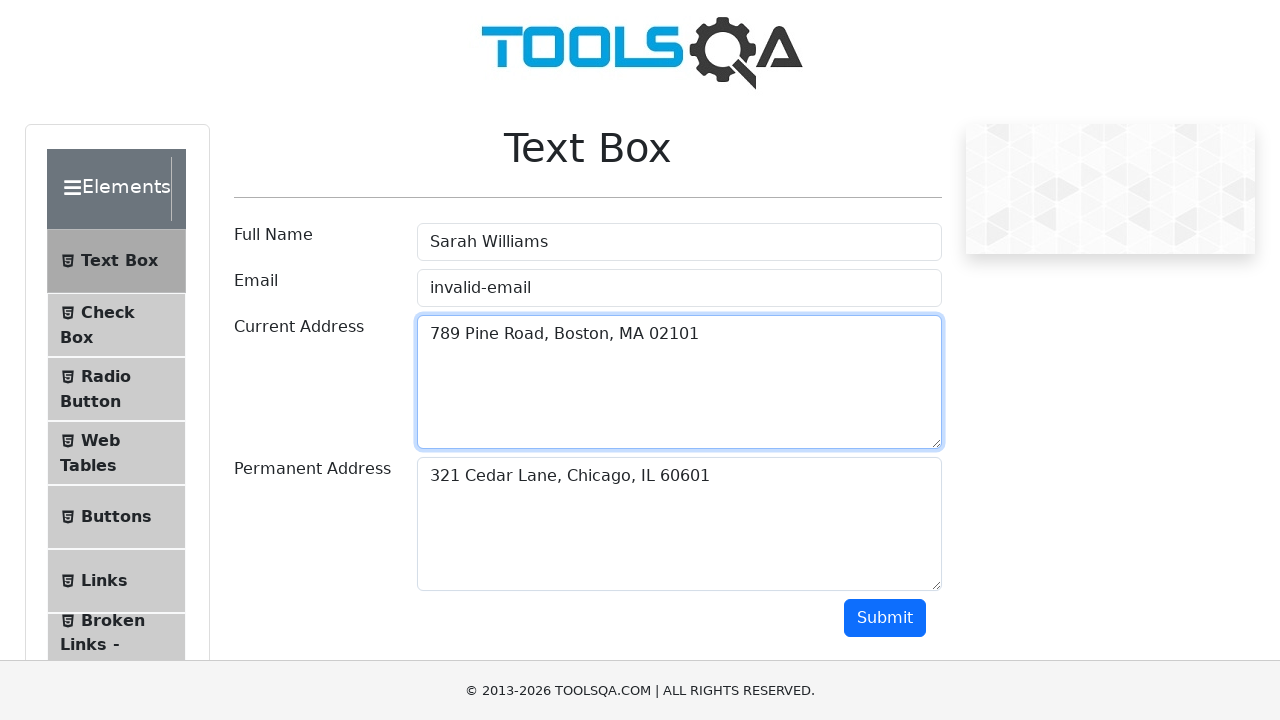

Clicked submit button to submit the form at (885, 618) on #submit
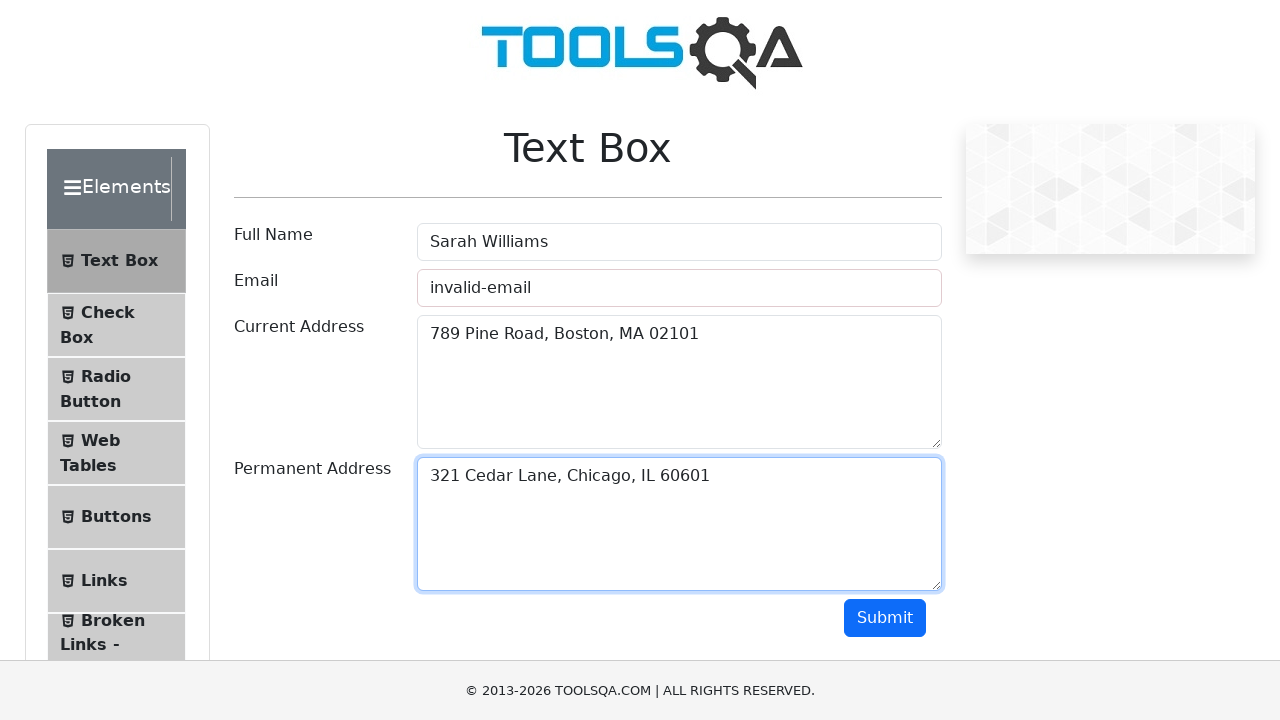

Email field displayed error state with red border, indicating invalid email format was caught
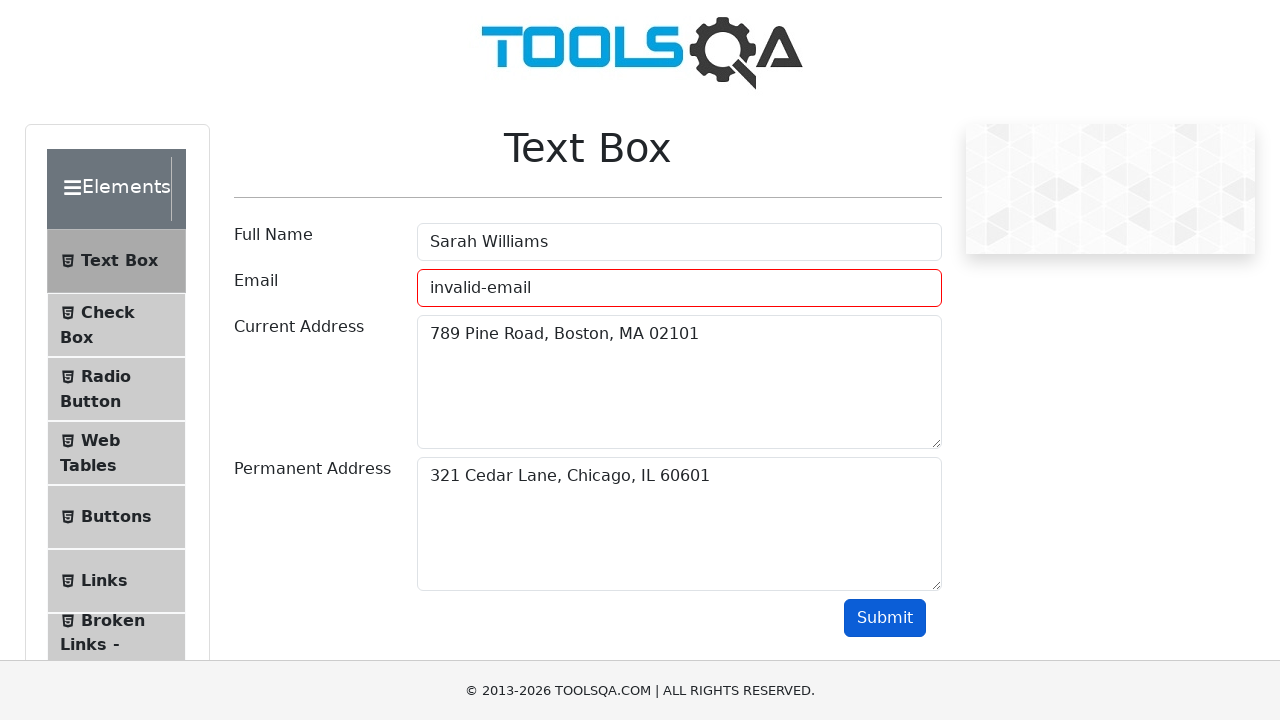

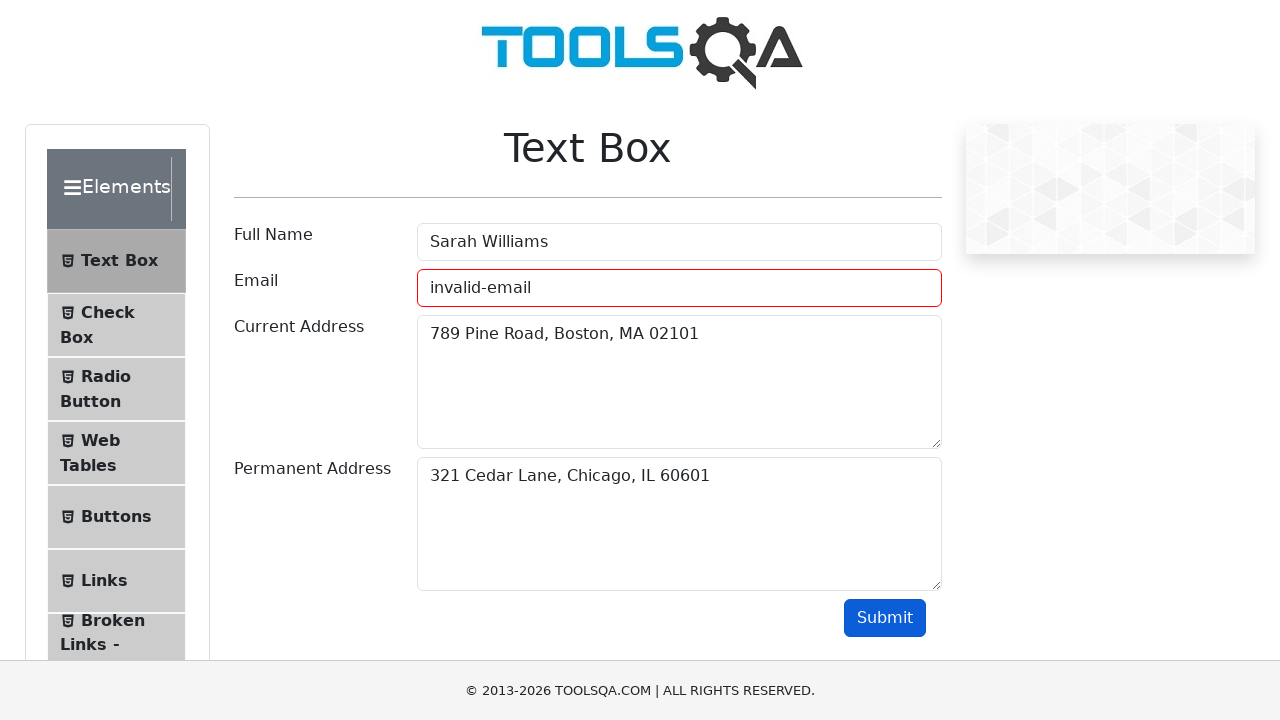